Navigates to Form Authentication page and verifies the Elemental Selenium link has the correct href attribute

Starting URL: https://the-internet.herokuapp.com/

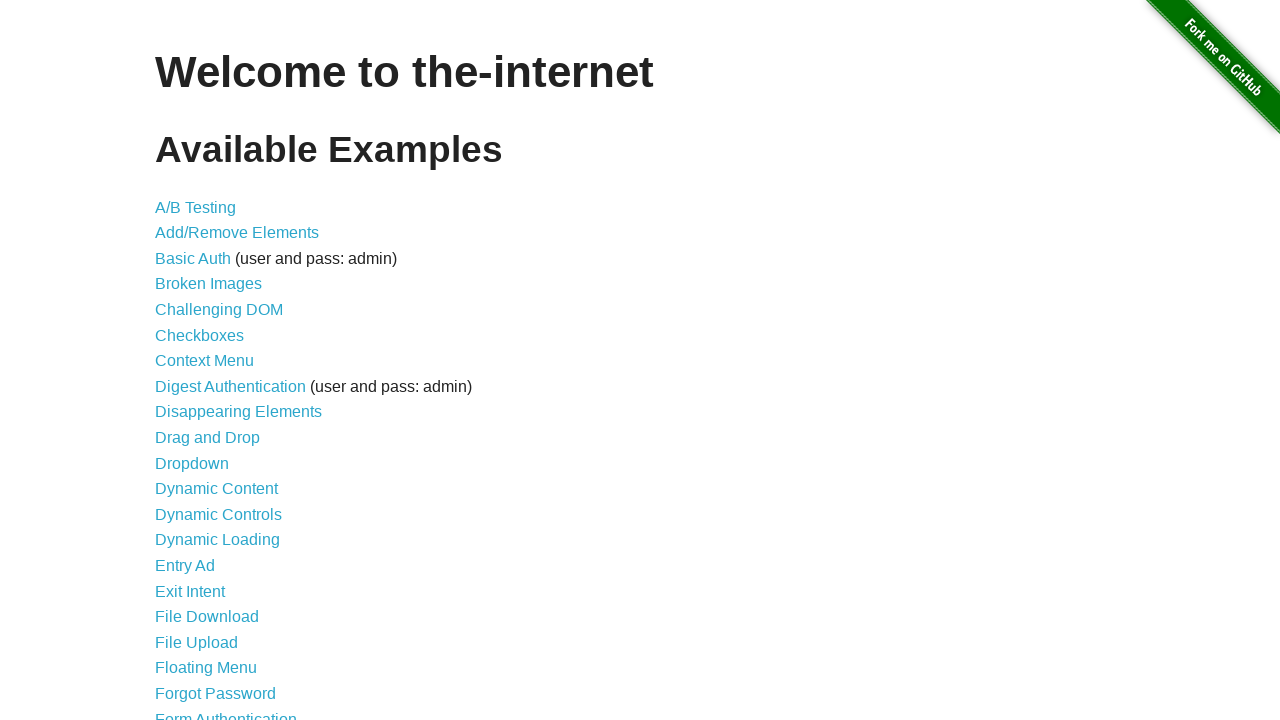

Clicked on Form Authentication link at (226, 712) on text=Form Authentication
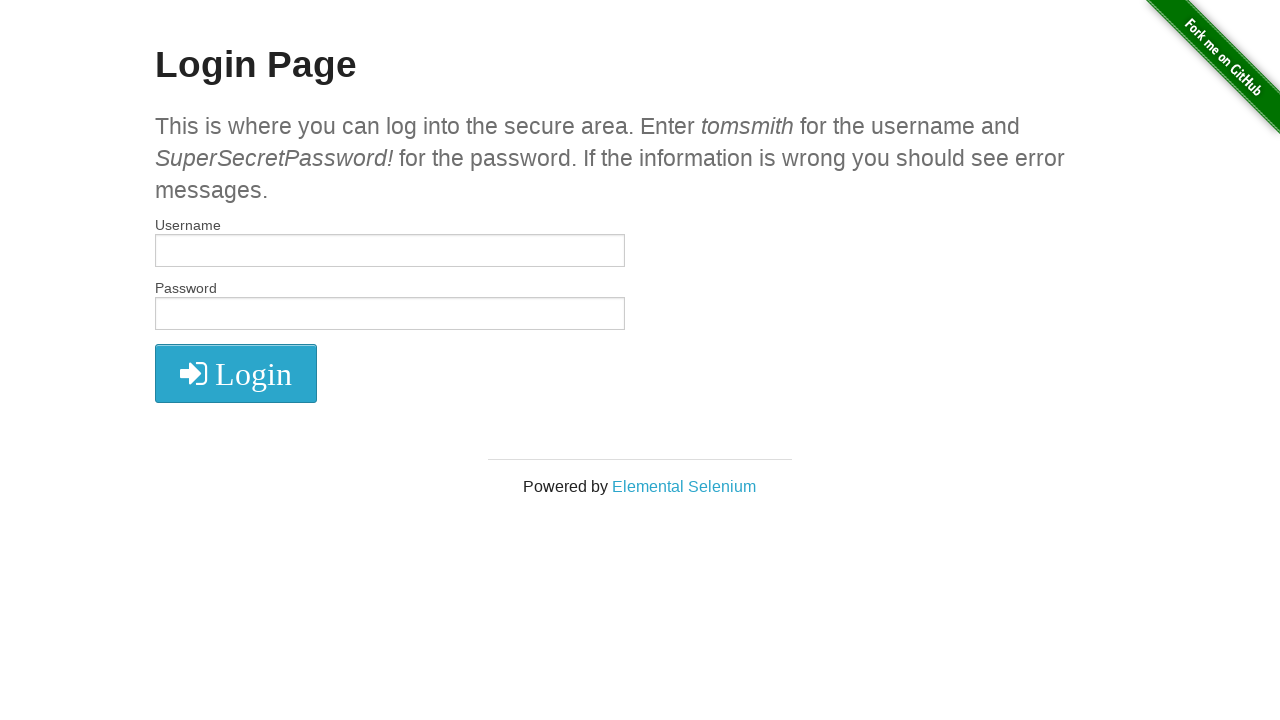

Waited for Elemental Selenium footer link to be present
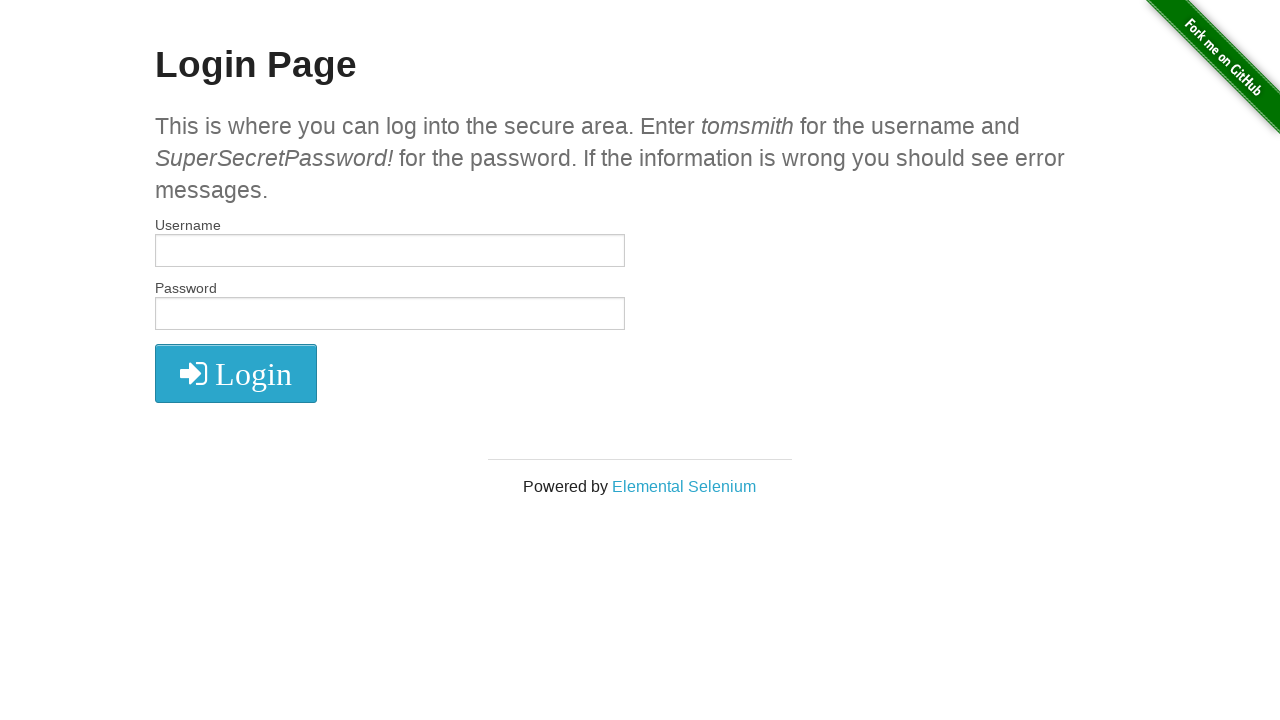

Retrieved href attribute value: http://elementalselenium.com/
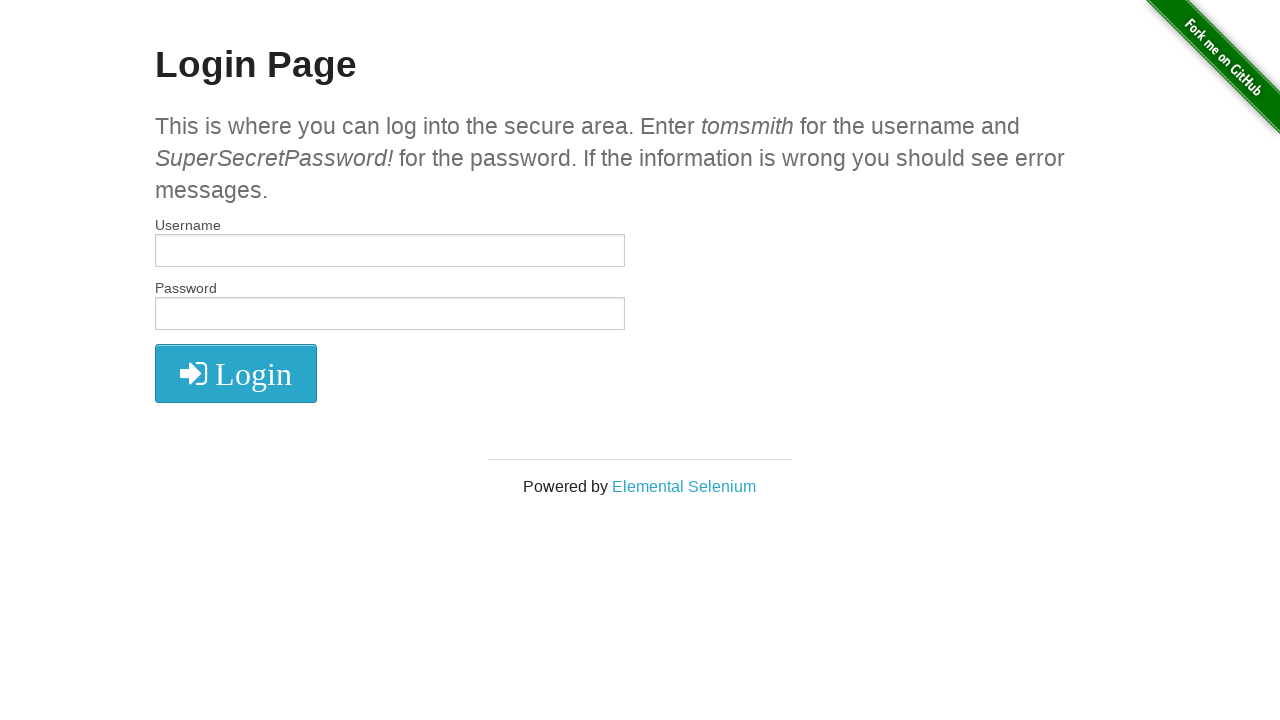

Verified href attribute is correct: http://elementalselenium.com/
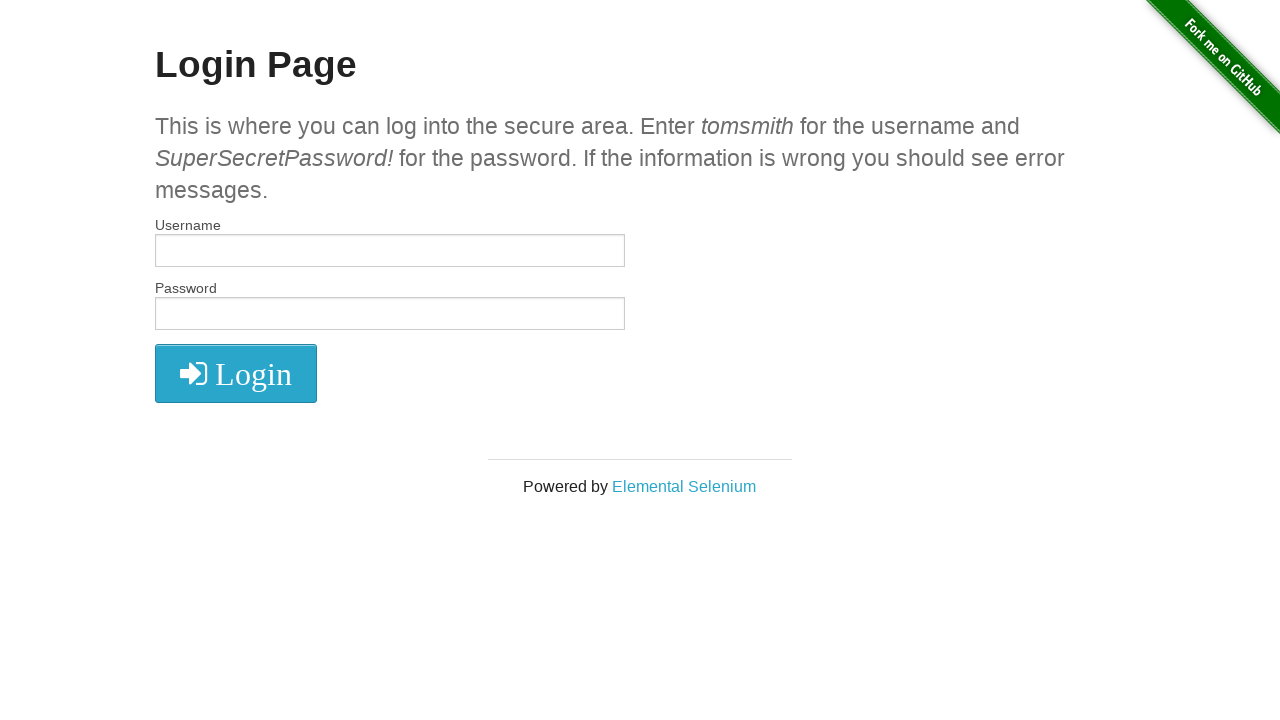

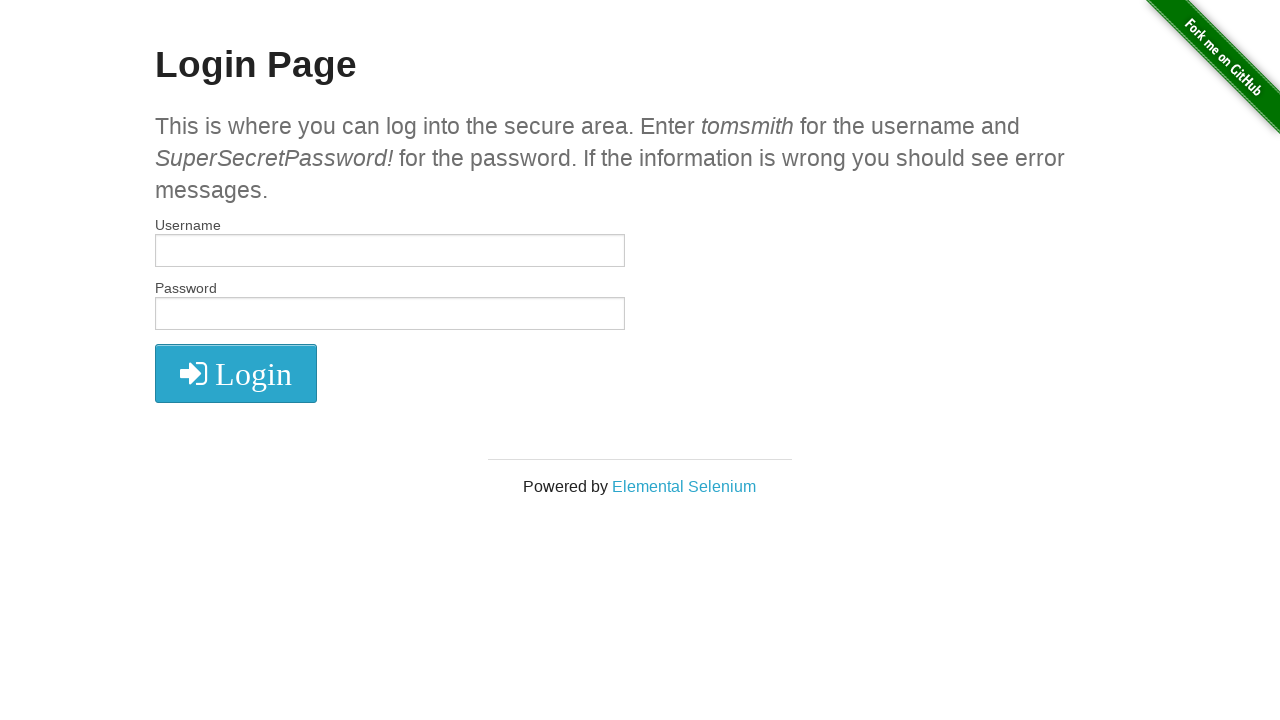